Tests JavaScript sweet alert functionality by clicking a button to trigger an alert, dismissing it, and verifying the result text is displayed.

Starting URL: https://www.leafground.com/alert.xhtml

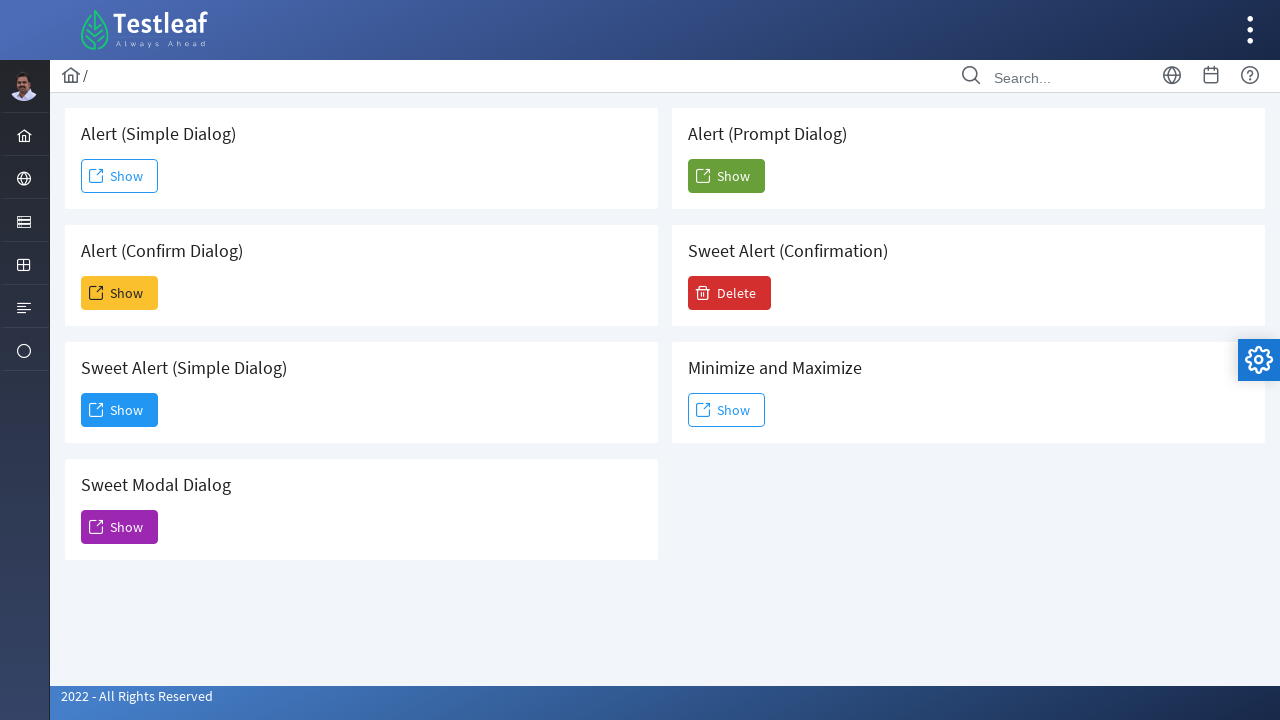

Clicked sweet alert button to trigger alert at (120, 293) on (//button[contains(@class,'ui-button ui-widget ui-state-default ui-corner')])[2]
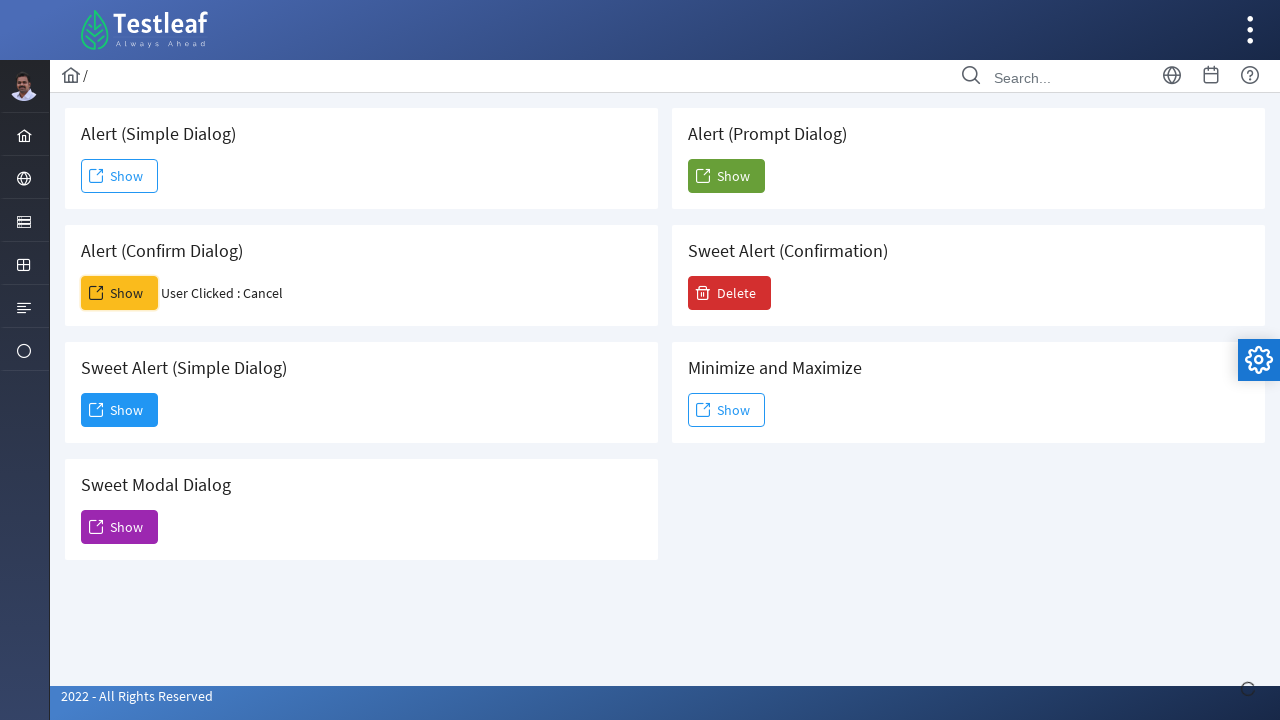

Set up dialog handler to dismiss alerts
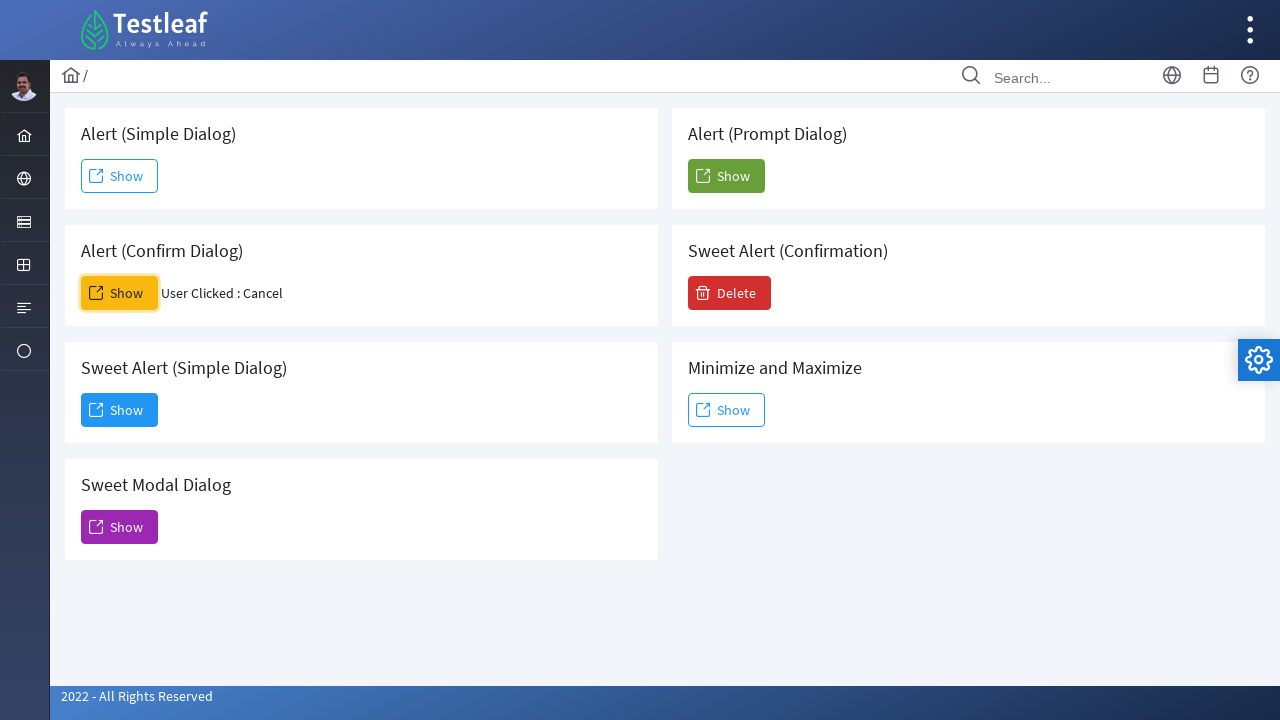

Waited for dialog to appear and be handled
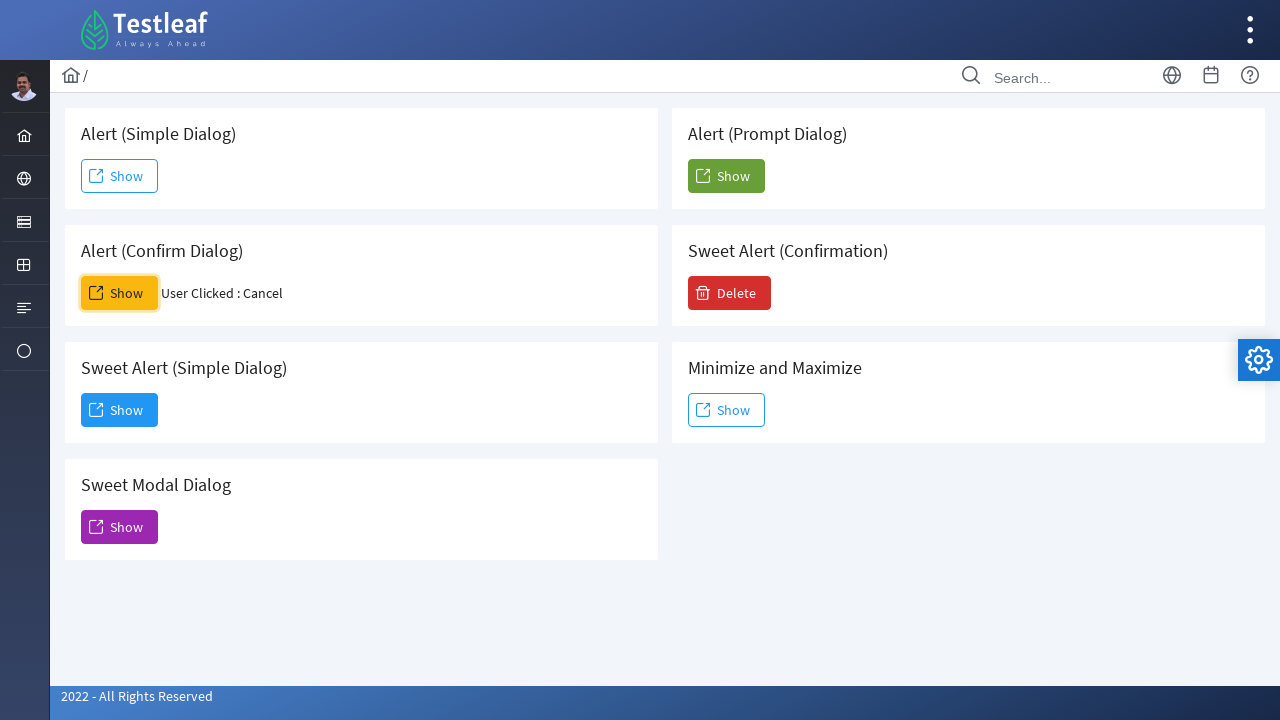

Clicked sweet alert button again to trigger and dismiss alert at (120, 293) on (//button[contains(@class,'ui-button ui-widget ui-state-default ui-corner')])[2]
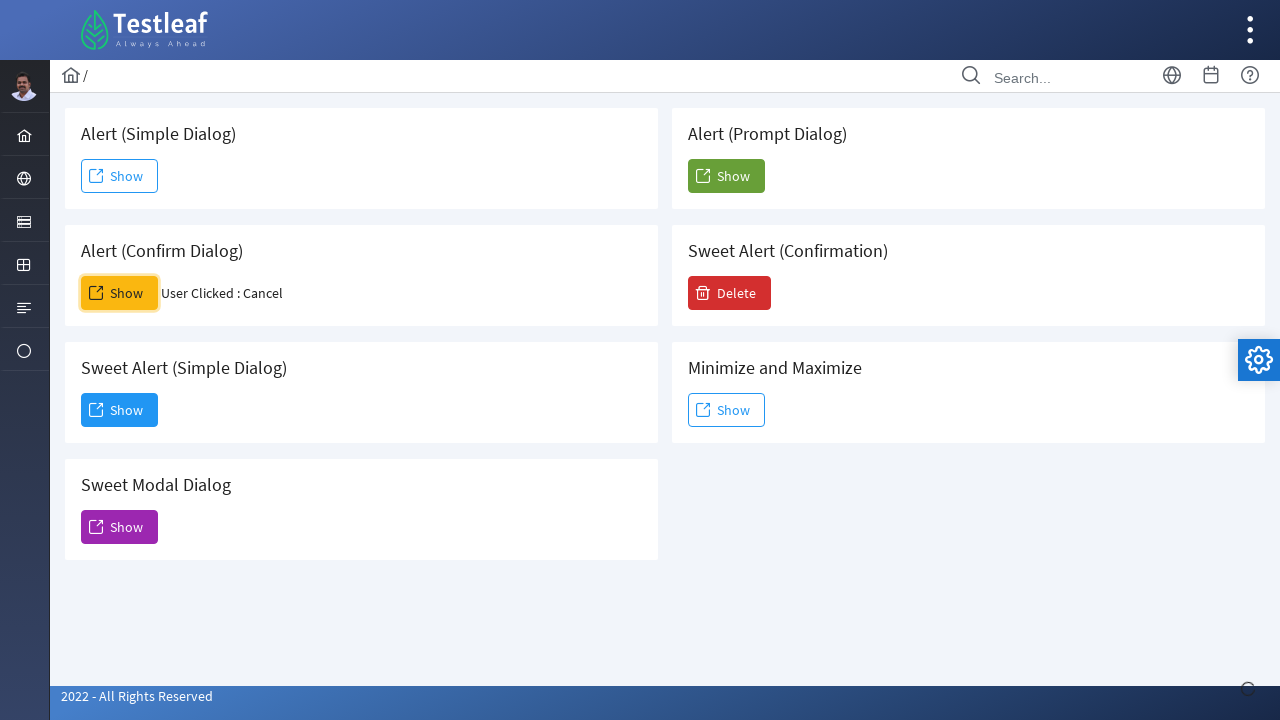

Result text element loaded
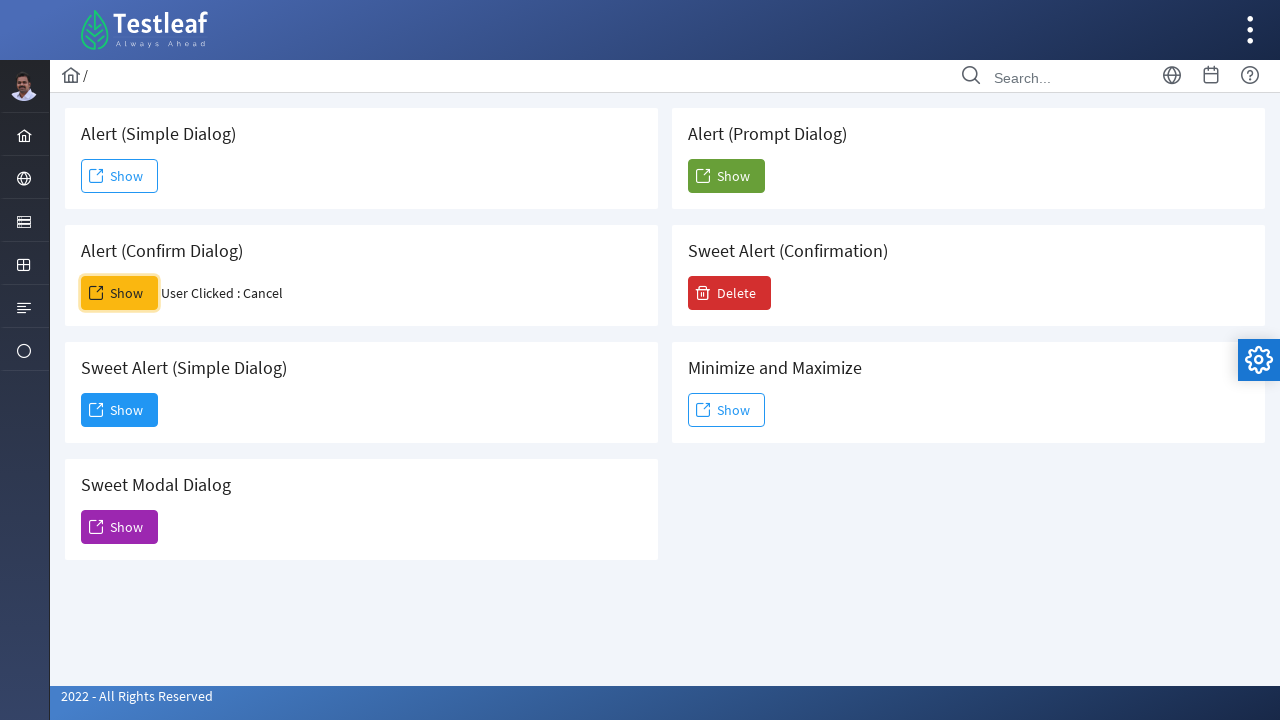

Retrieved result text: User Clicked : Cancel
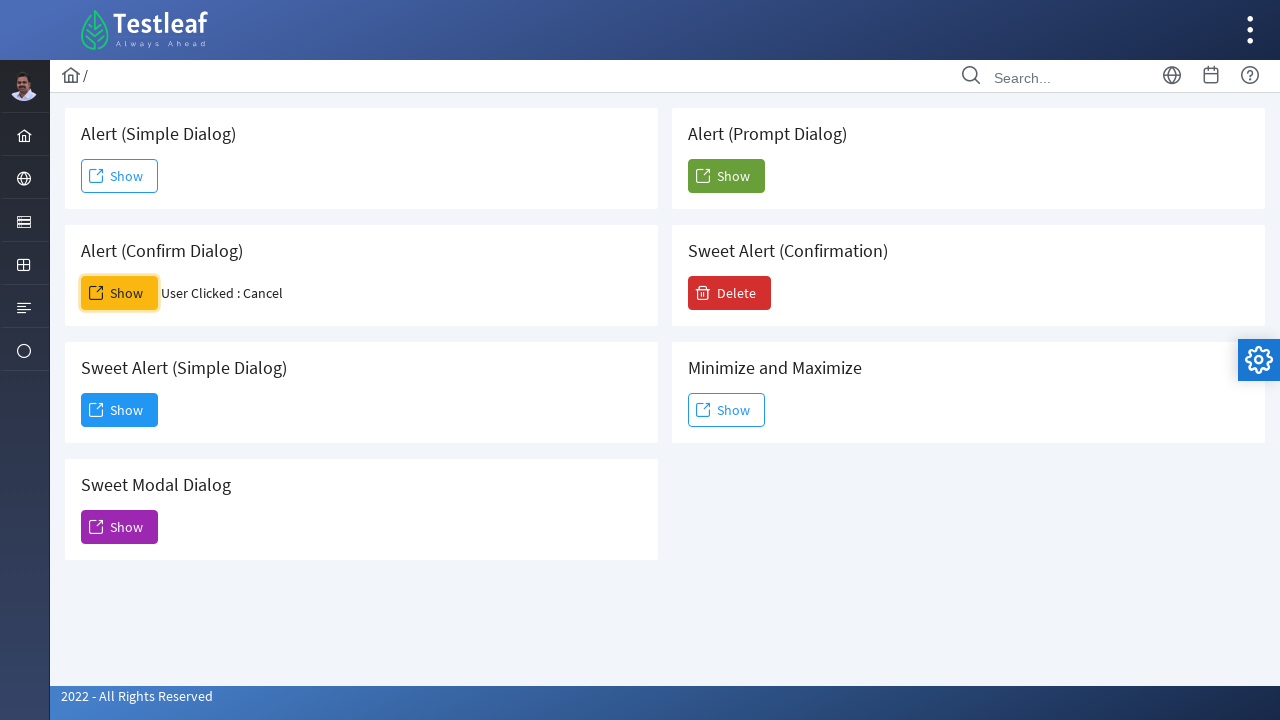

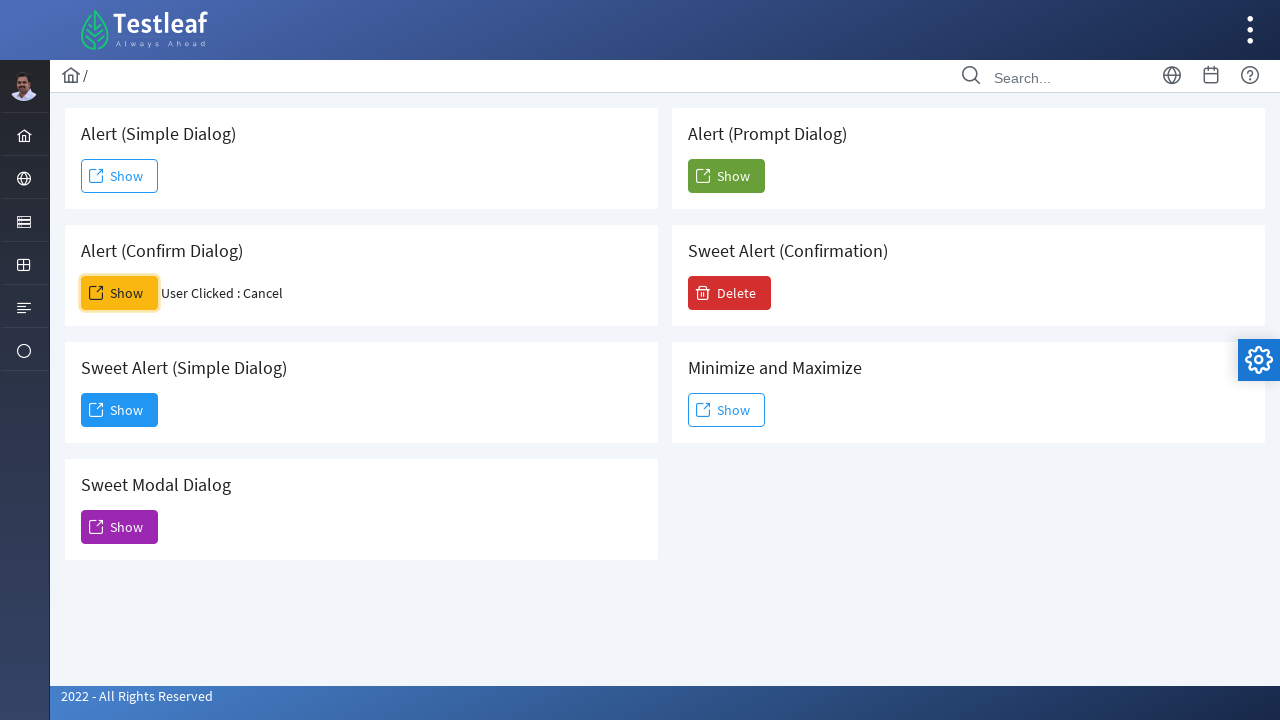